Tests filtering to display only active (non-completed) items by clicking the 'Active' link.

Starting URL: https://demo.playwright.dev/todomvc

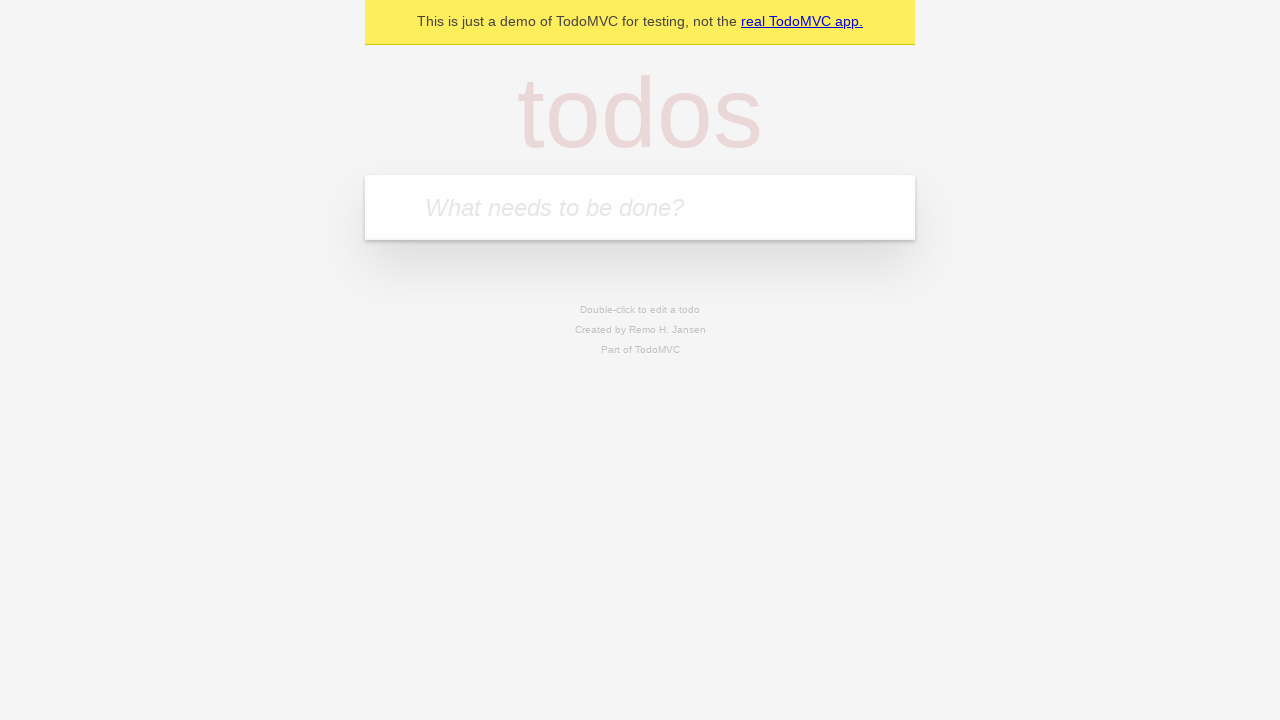

Filled todo input with 'buy some cheese' on internal:attr=[placeholder="What needs to be done?"i]
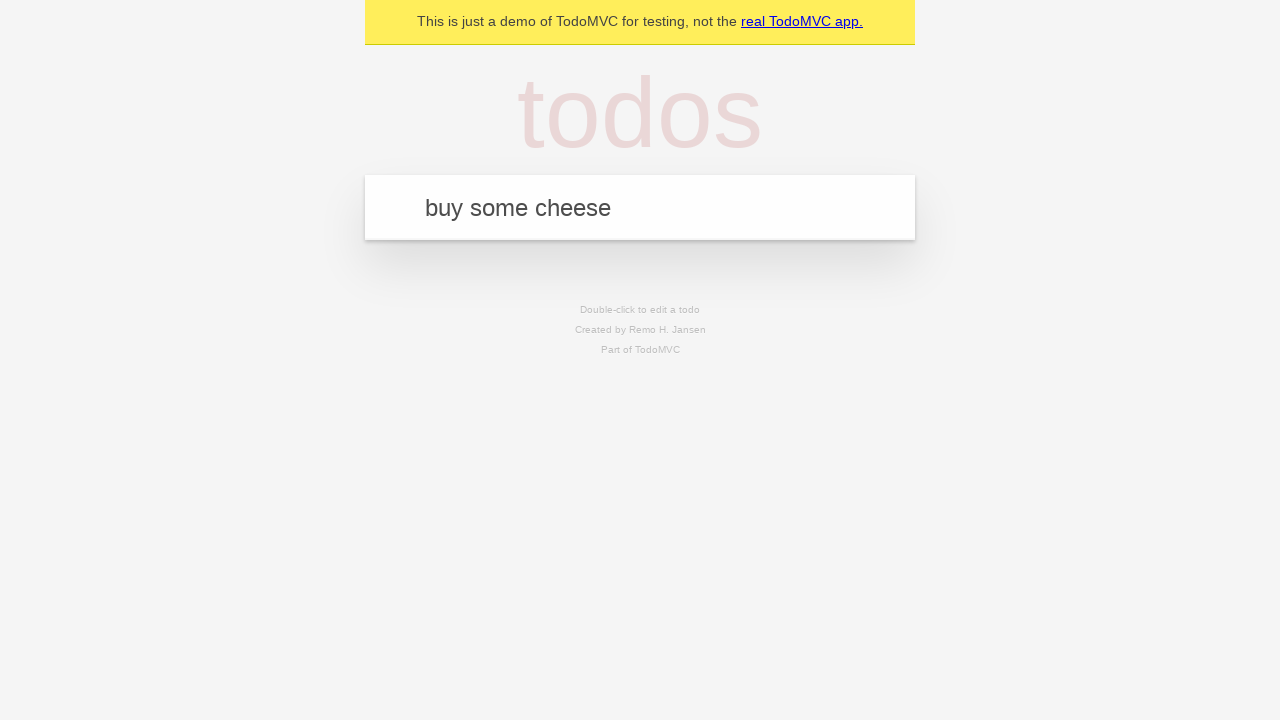

Pressed Enter to add todo item 'buy some cheese' on internal:attr=[placeholder="What needs to be done?"i]
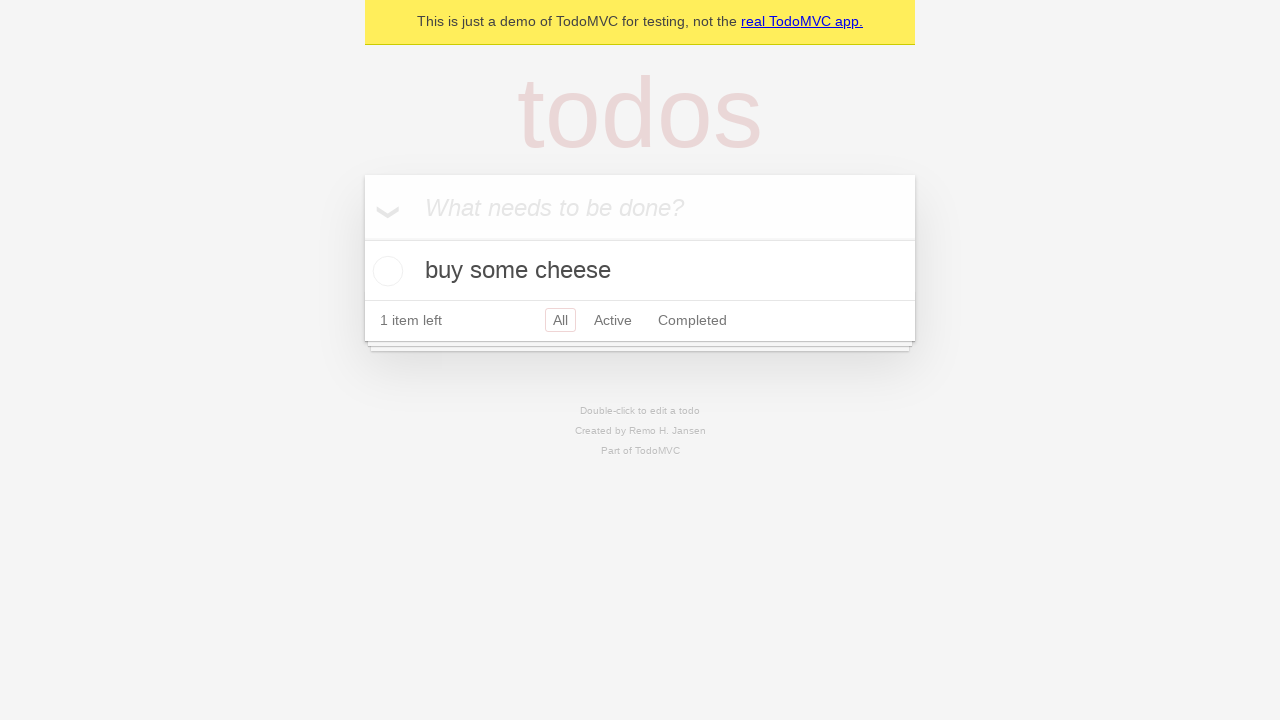

Filled todo input with 'feed the cat' on internal:attr=[placeholder="What needs to be done?"i]
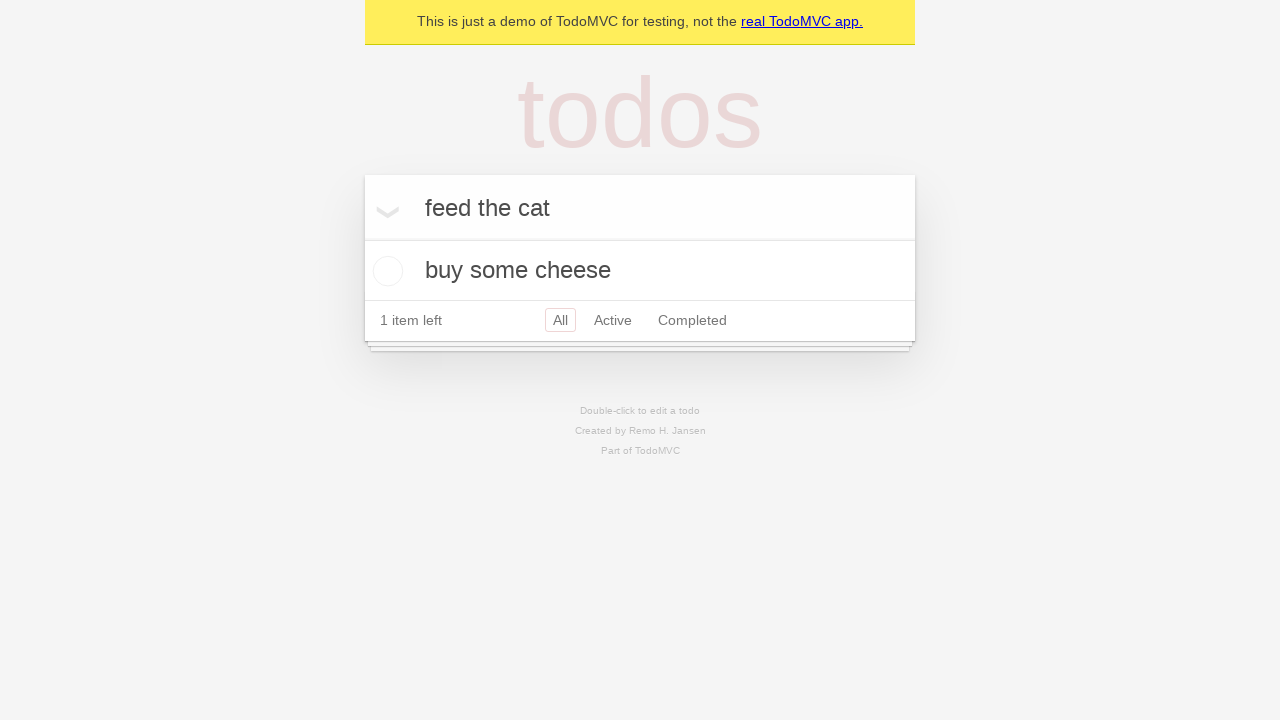

Pressed Enter to add todo item 'feed the cat' on internal:attr=[placeholder="What needs to be done?"i]
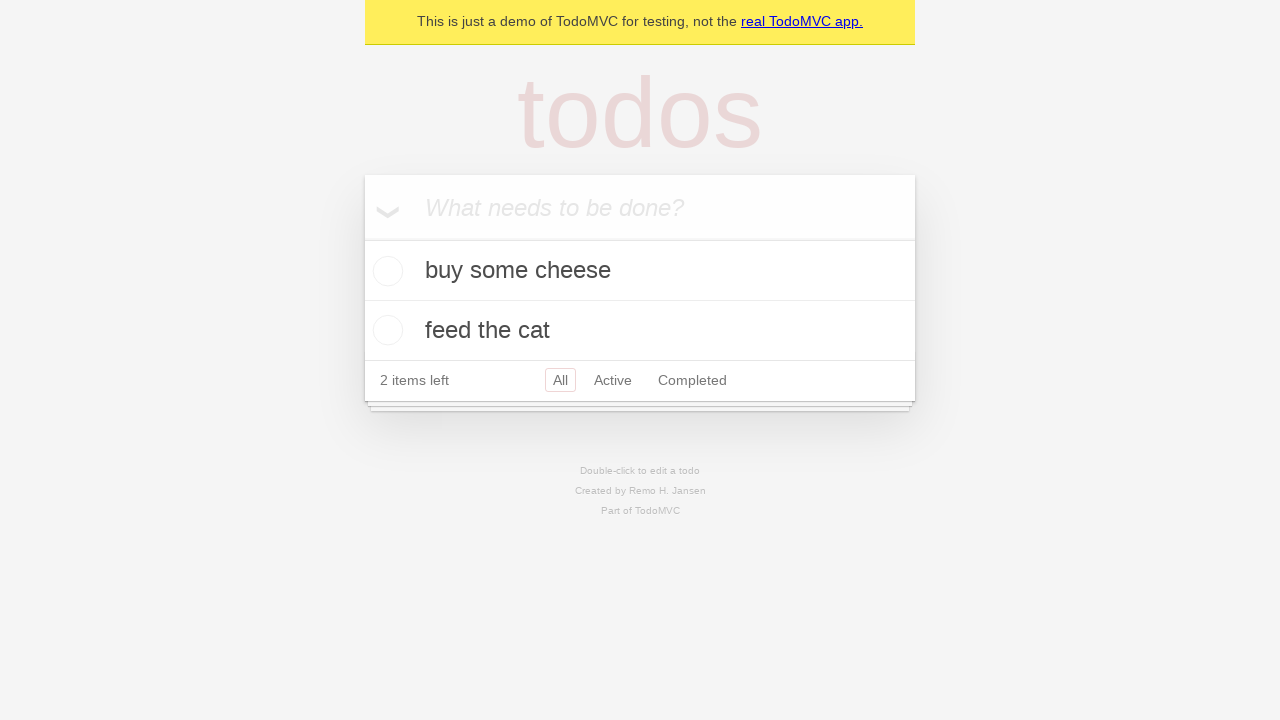

Filled todo input with 'book a doctors appointment' on internal:attr=[placeholder="What needs to be done?"i]
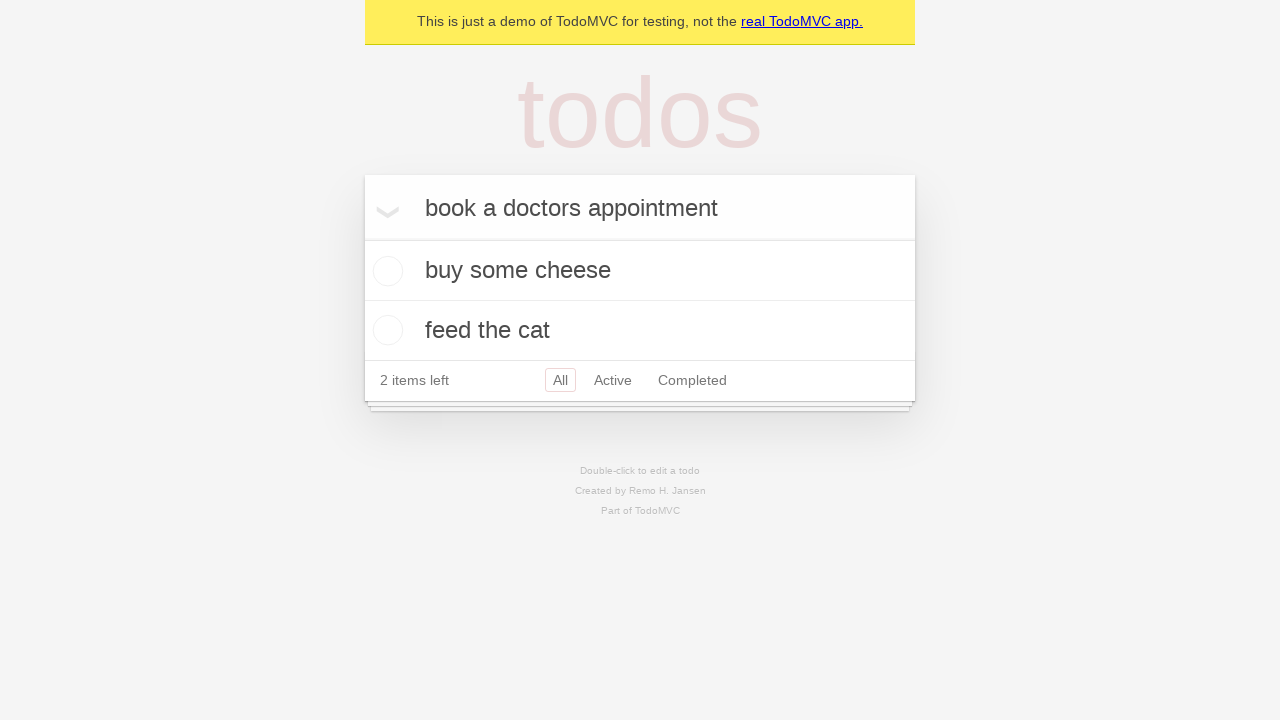

Pressed Enter to add todo item 'book a doctors appointment' on internal:attr=[placeholder="What needs to be done?"i]
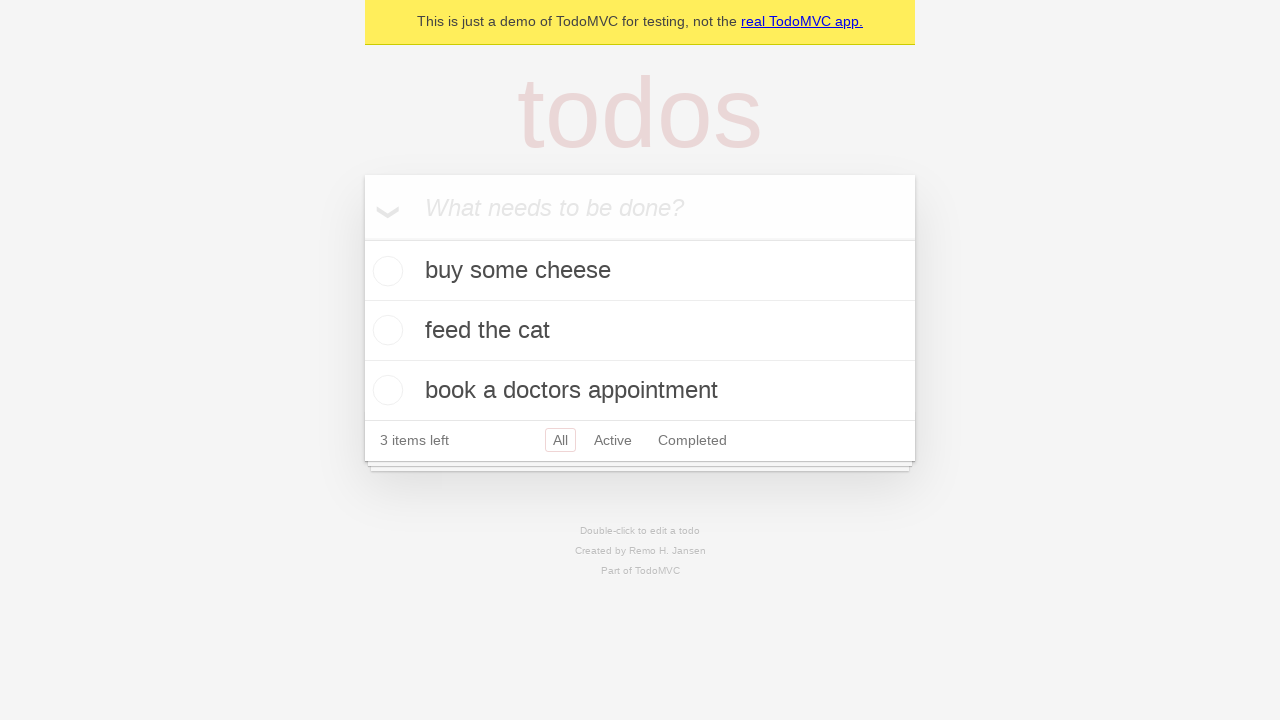

All 3 todo items loaded and visible
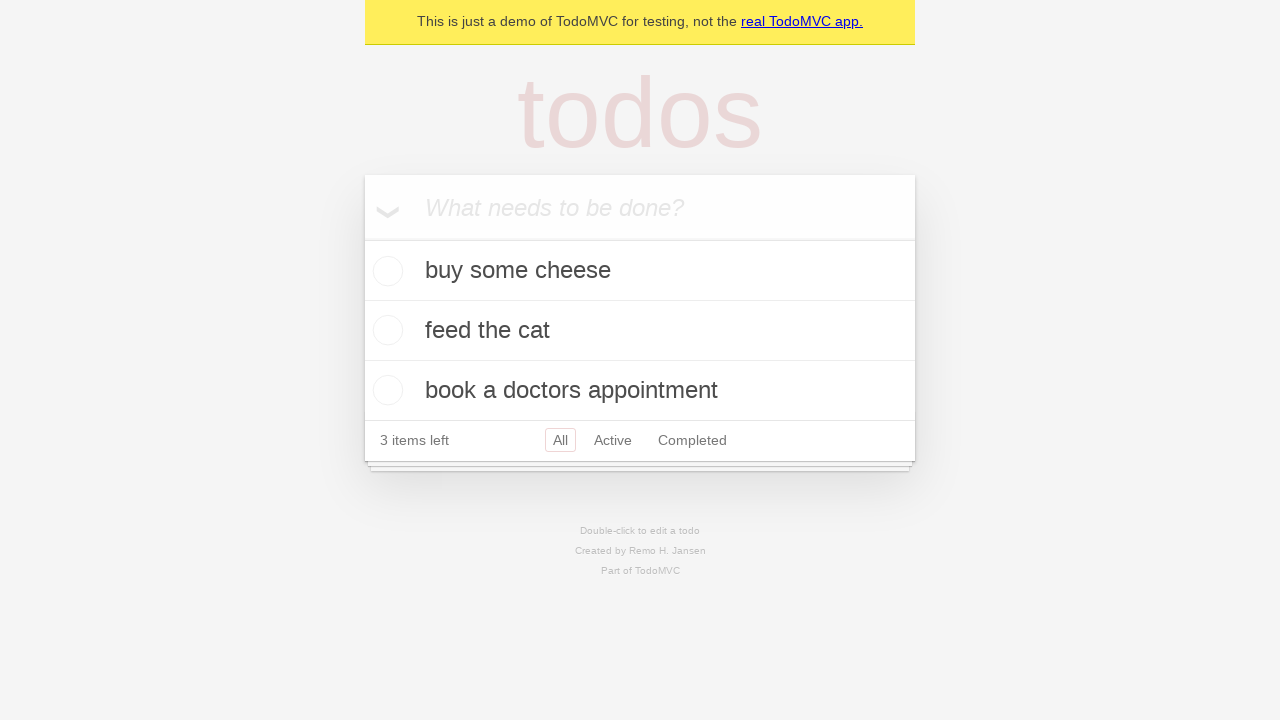

Checked the second todo item to mark it as complete at (385, 330) on internal:testid=[data-testid="todo-item"s] >> nth=1 >> internal:role=checkbox
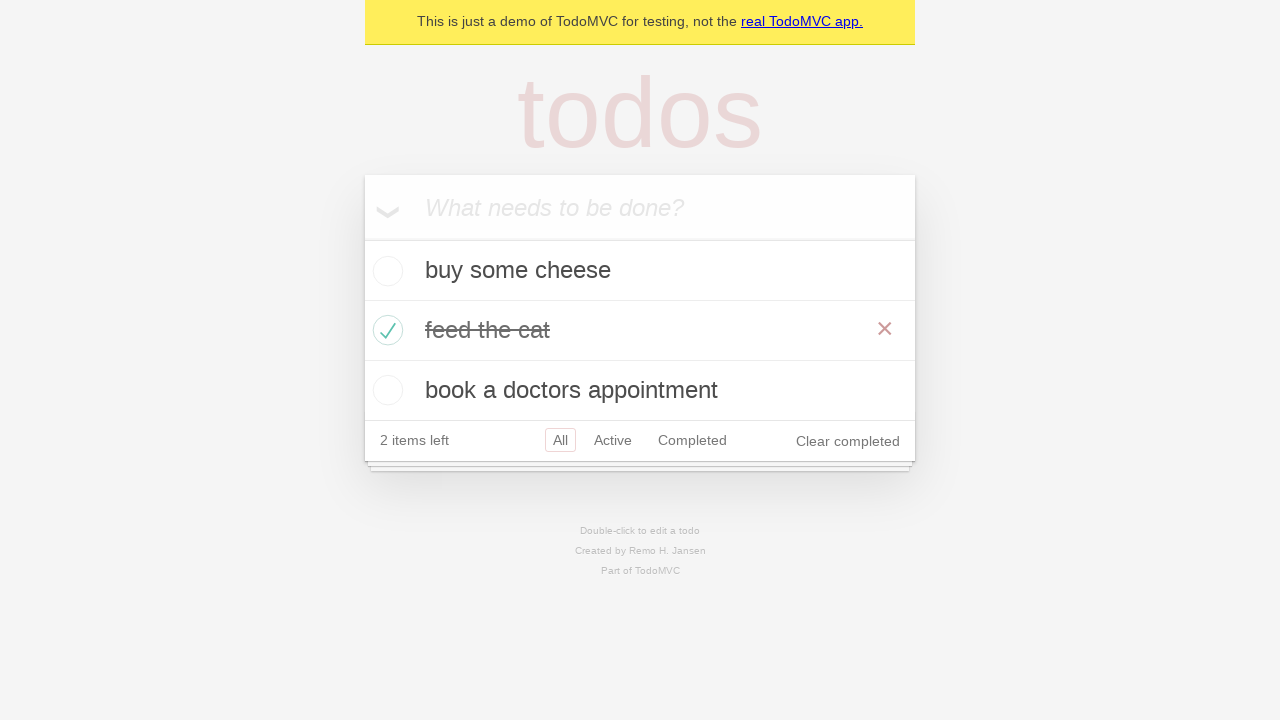

Clicked the 'Active' filter link to display only non-completed items at (613, 440) on internal:role=link[name="Active"i]
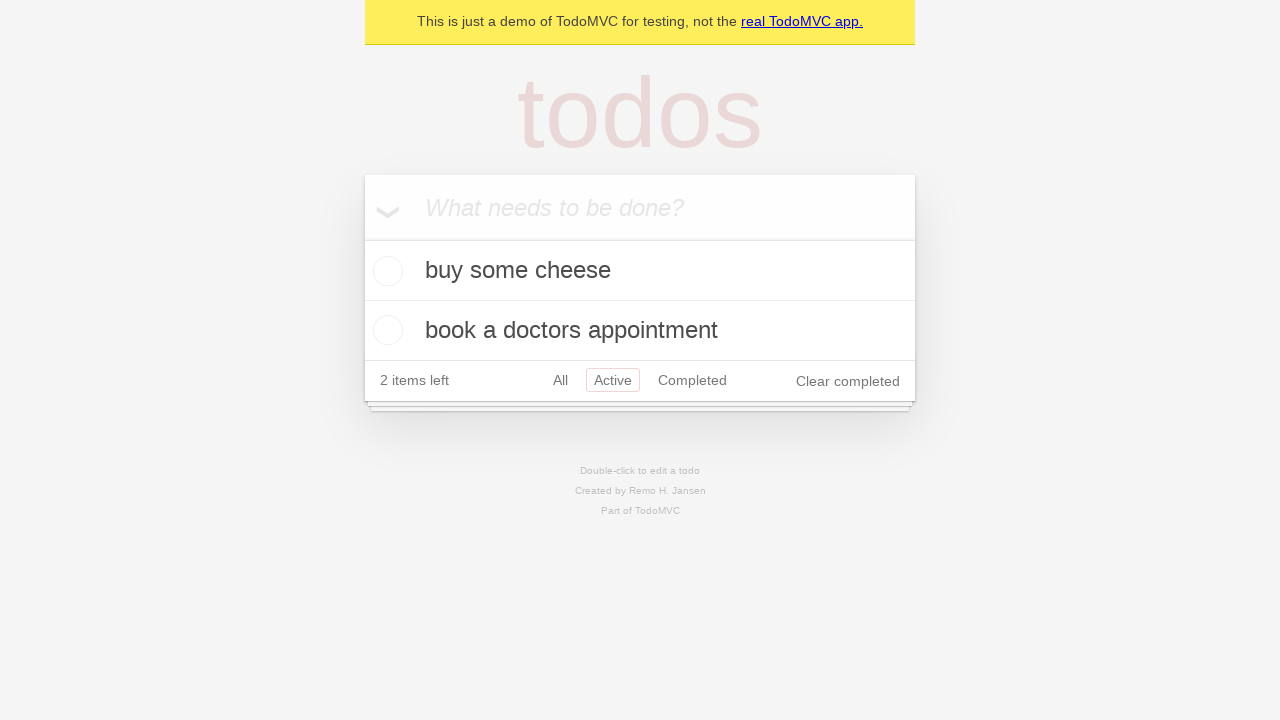

Active filter applied successfully - 2 active items displayed
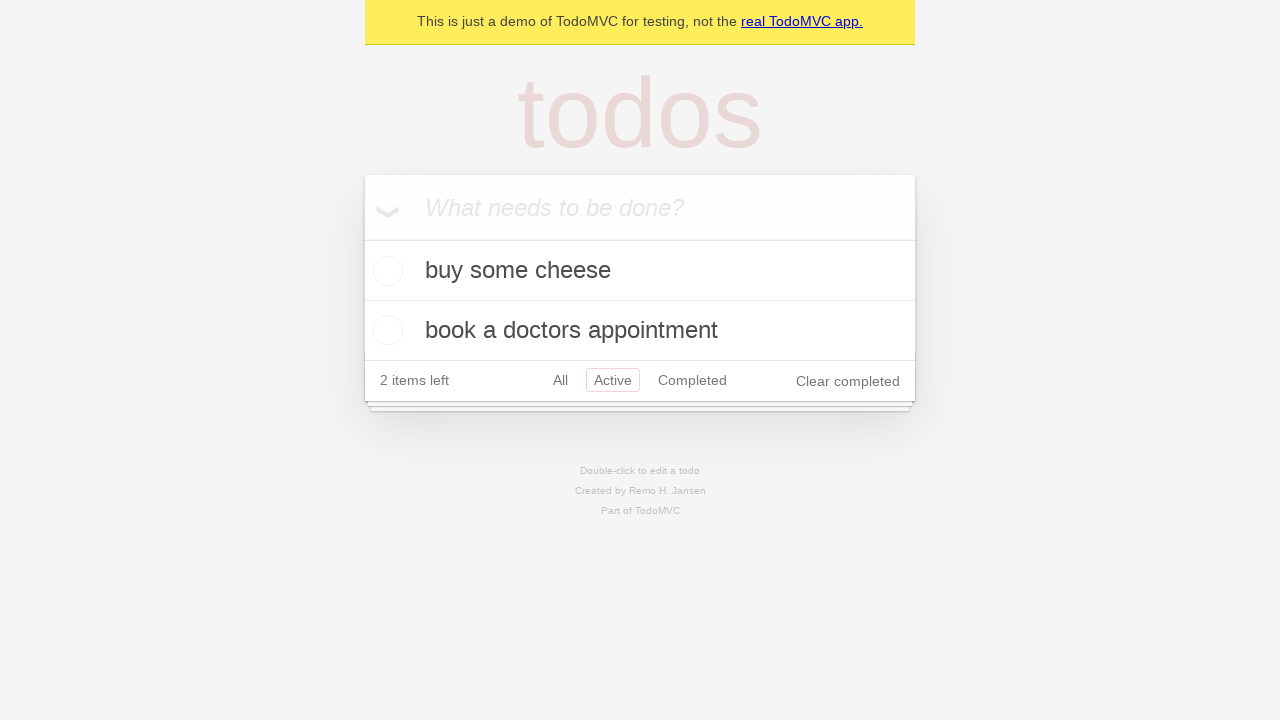

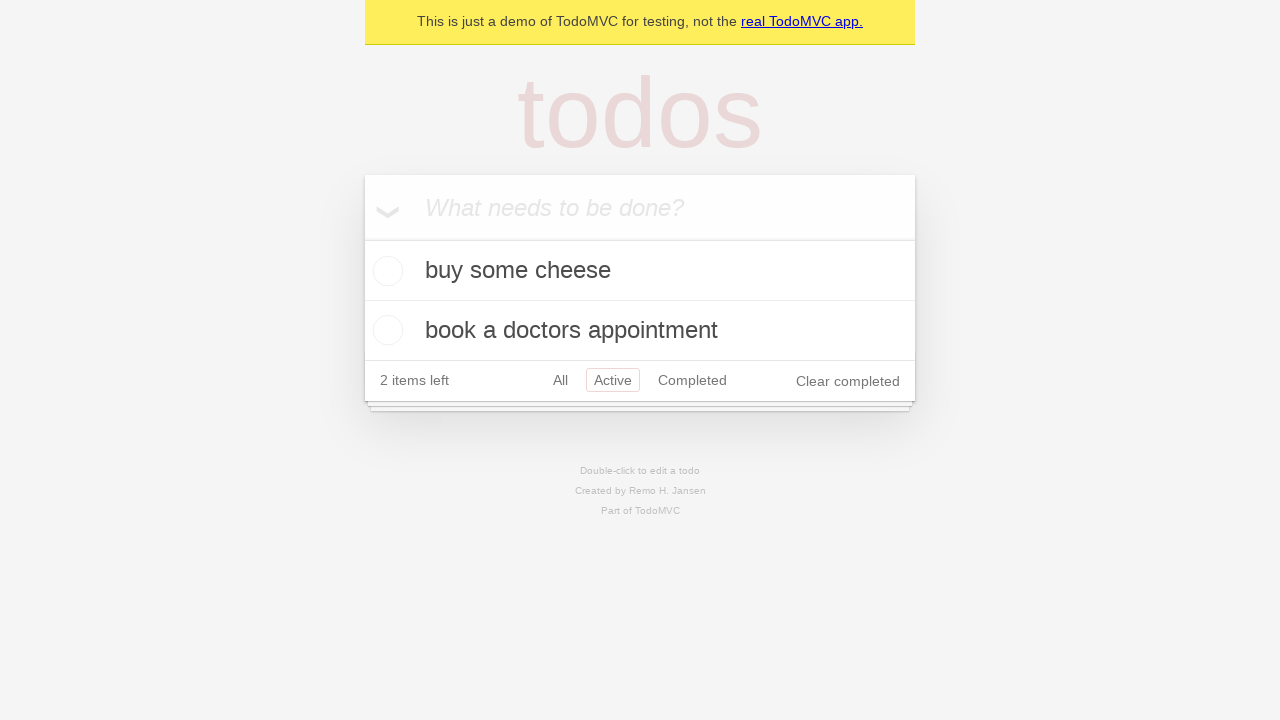